Tests dropdown menu selection by selecting "Option 2" from the dropdown and verifying the selection is applied correctly

Starting URL: https://the-internet.herokuapp.com/dropdown

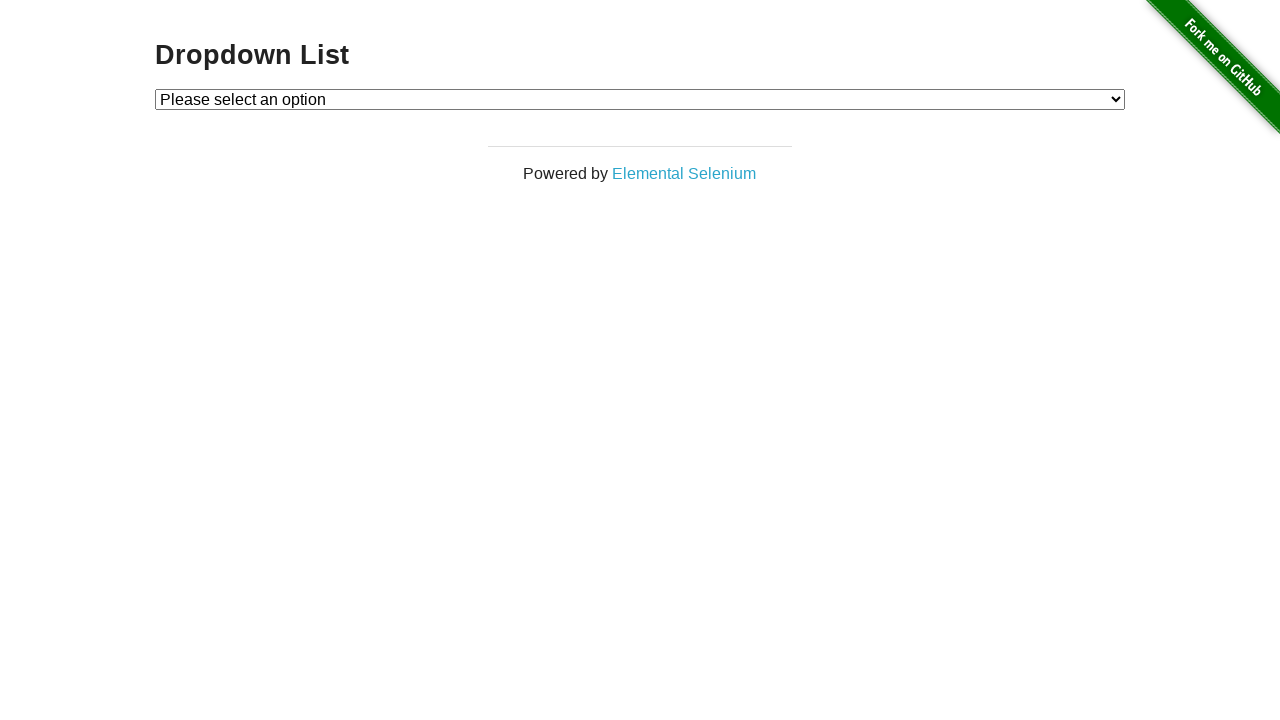

Waited for dropdown element to load
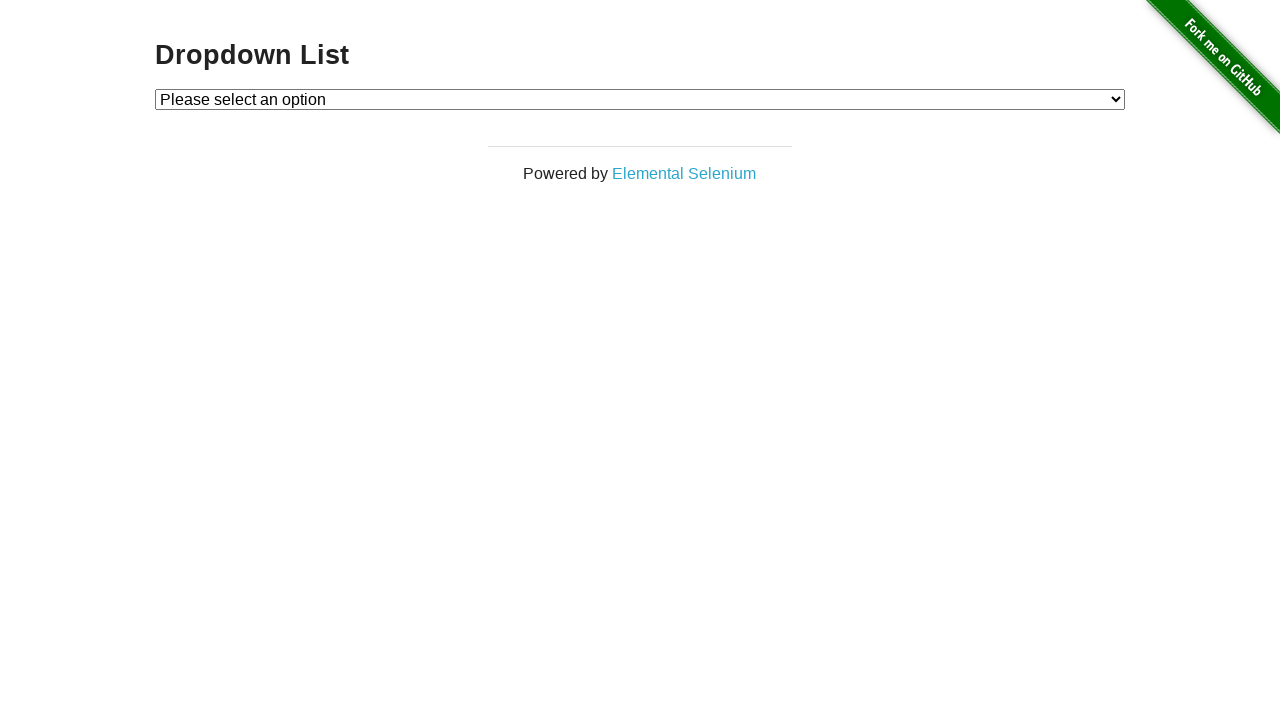

Selected 'Option 2' from the dropdown menu on #dropdown
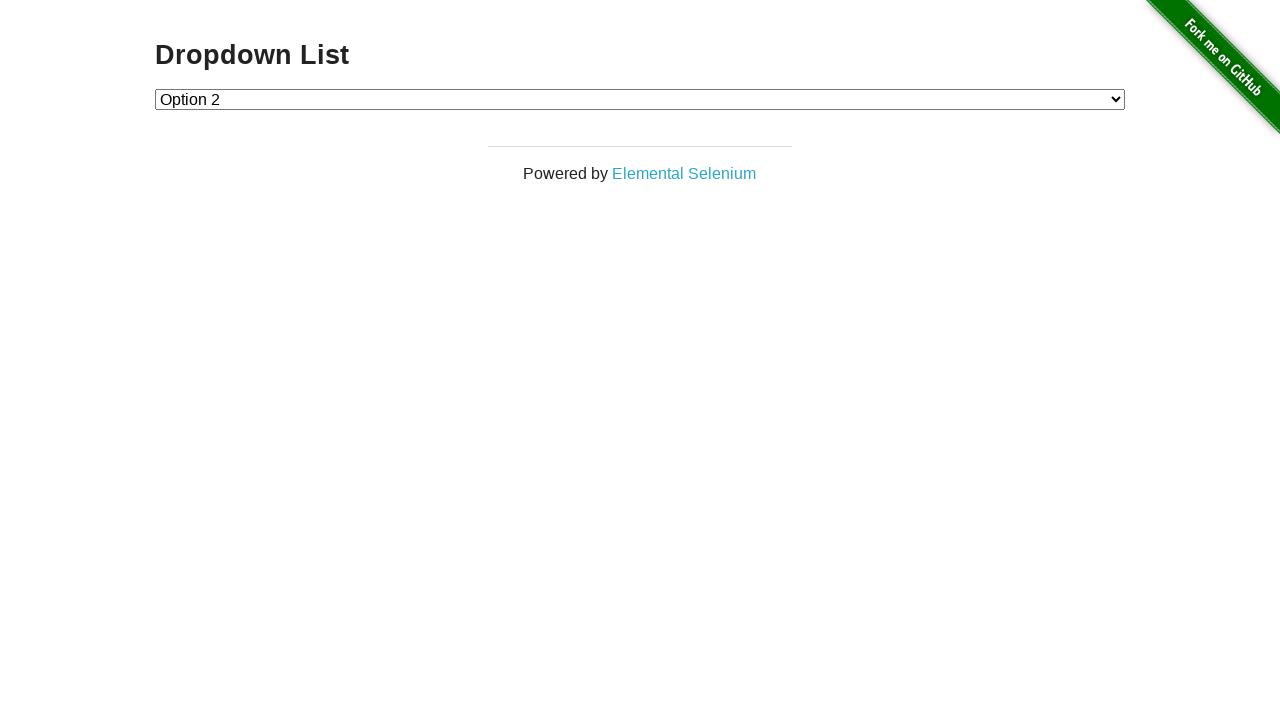

Retrieved the selected dropdown value
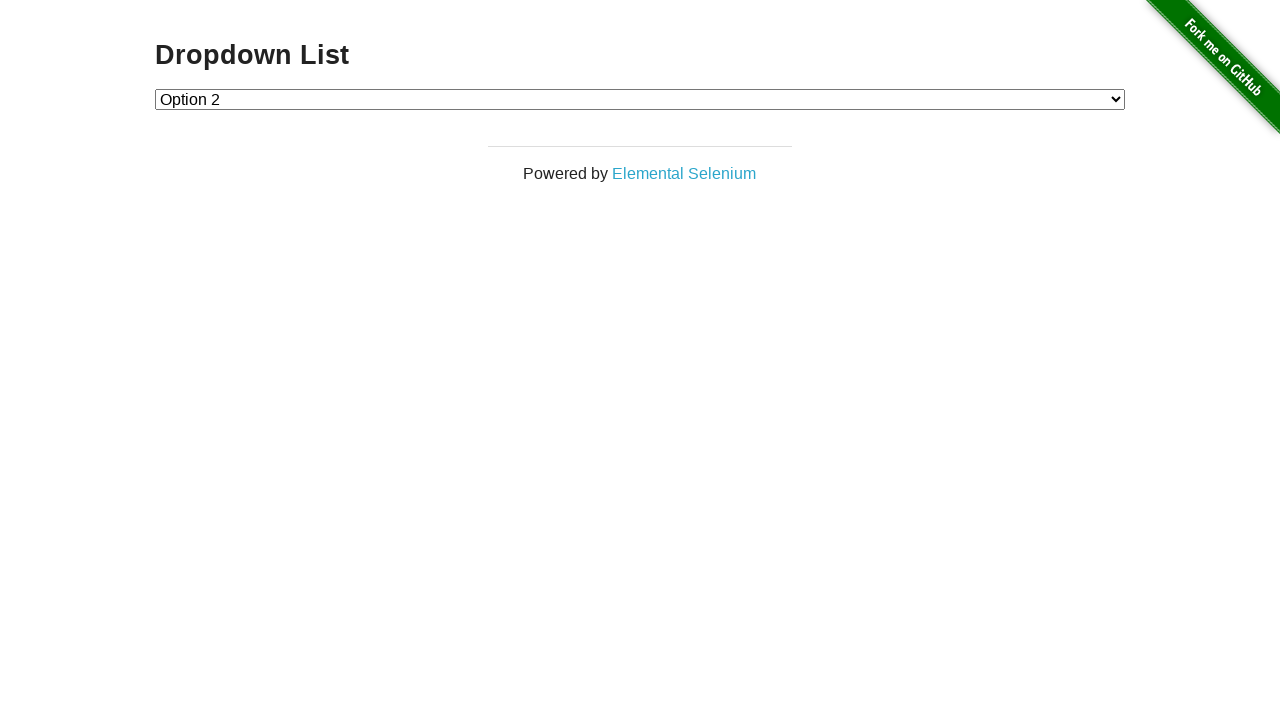

Verified that 'Option 2' is correctly selected (value = '2')
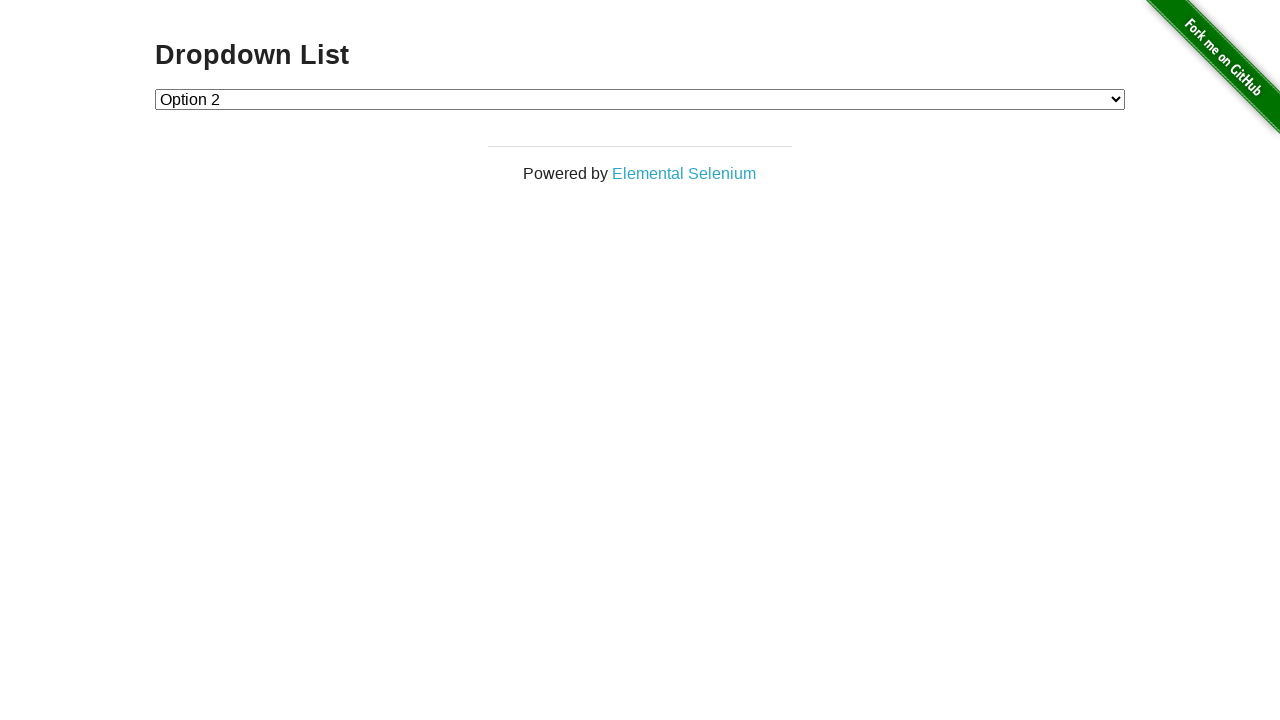

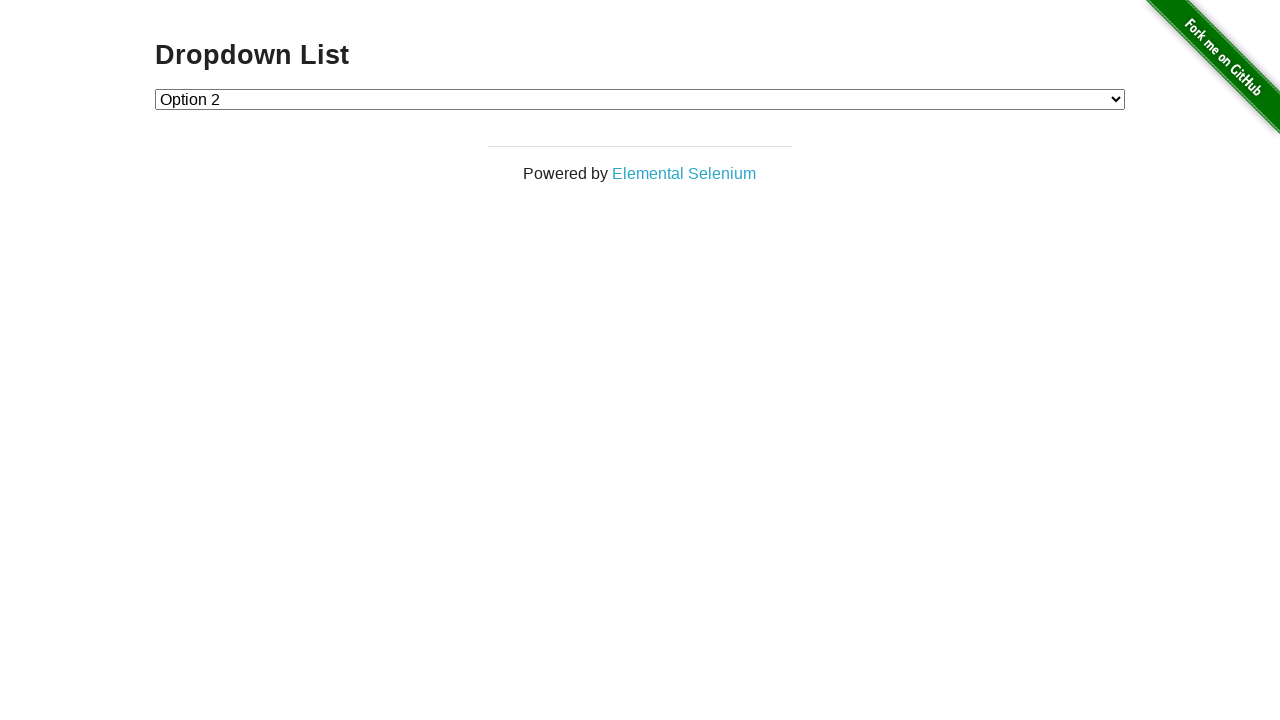